Tests login error message when password field is empty

Starting URL: https://www.saucedemo.com/

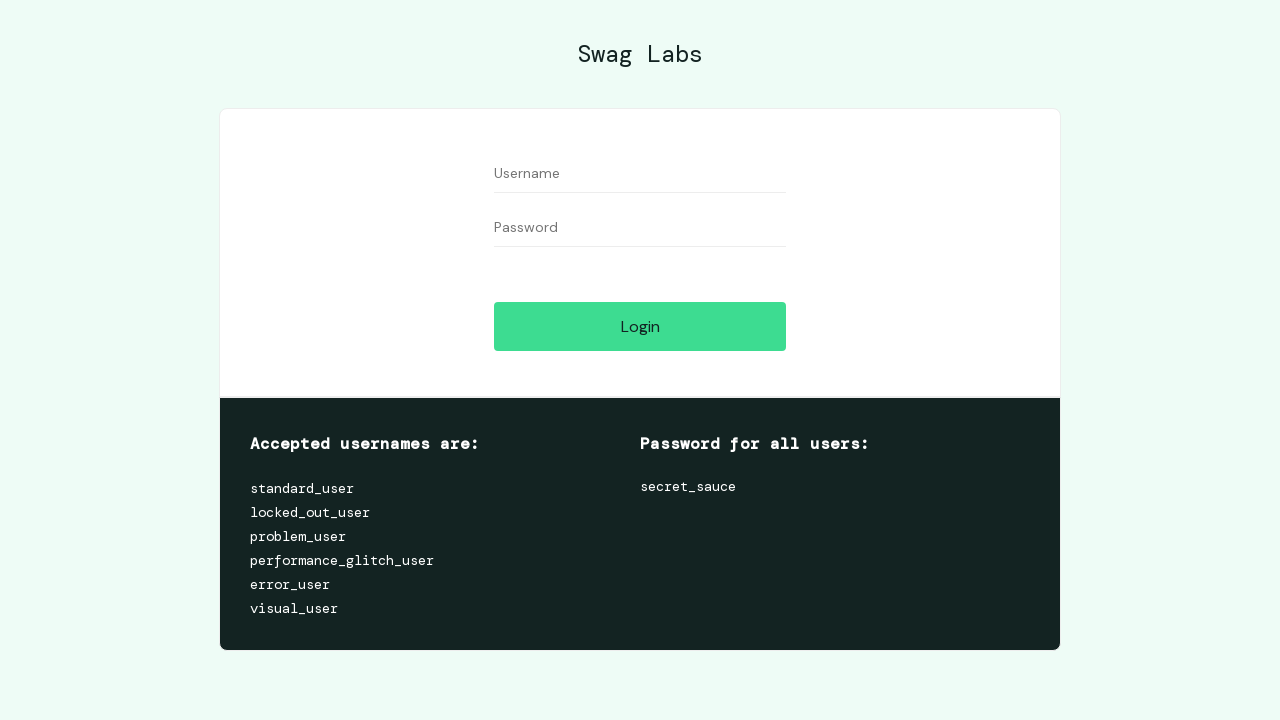

Navigated to Sauce Demo login page
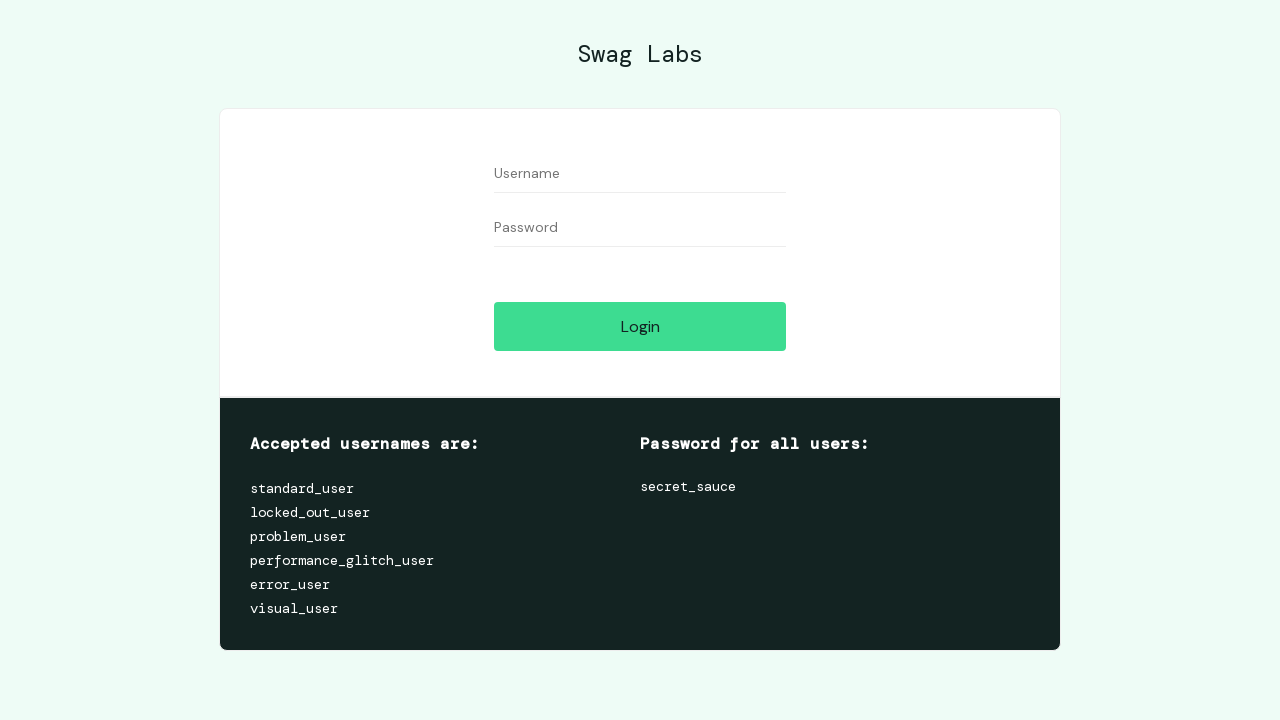

Filled username field with 'standard_user' on //input[@id="user-name"]
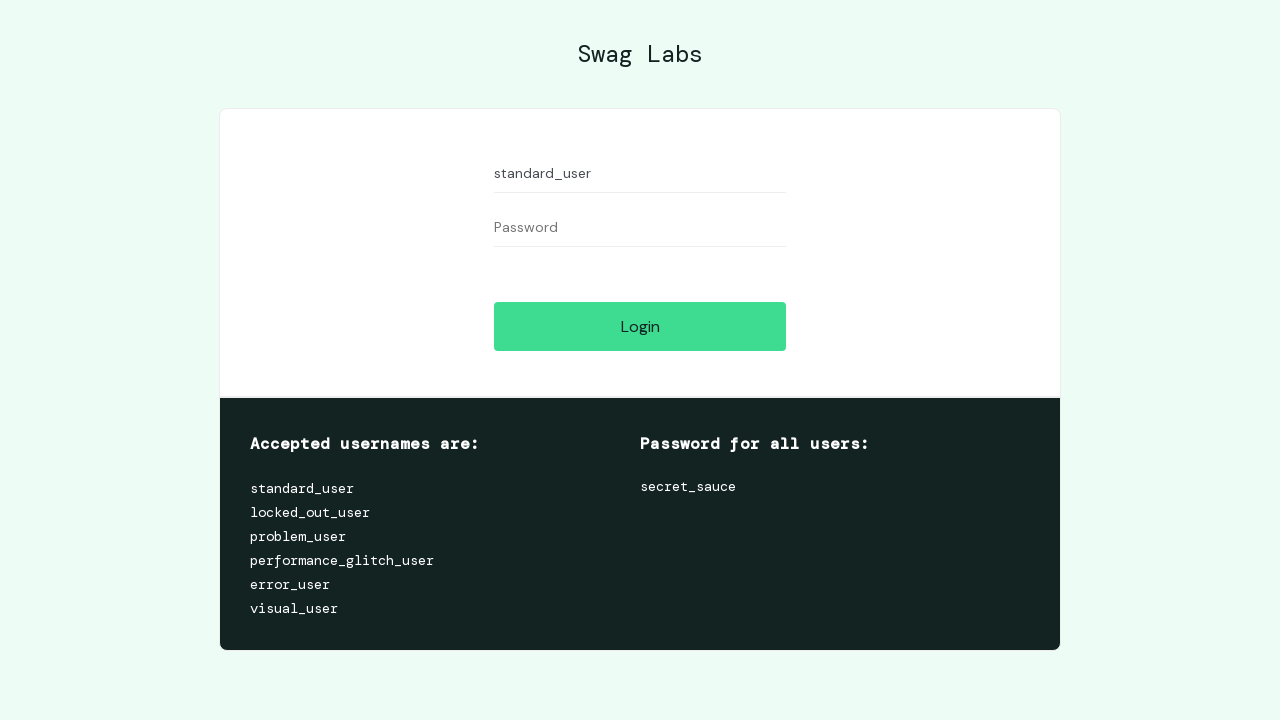

Left password field empty on //input[@id="password"]
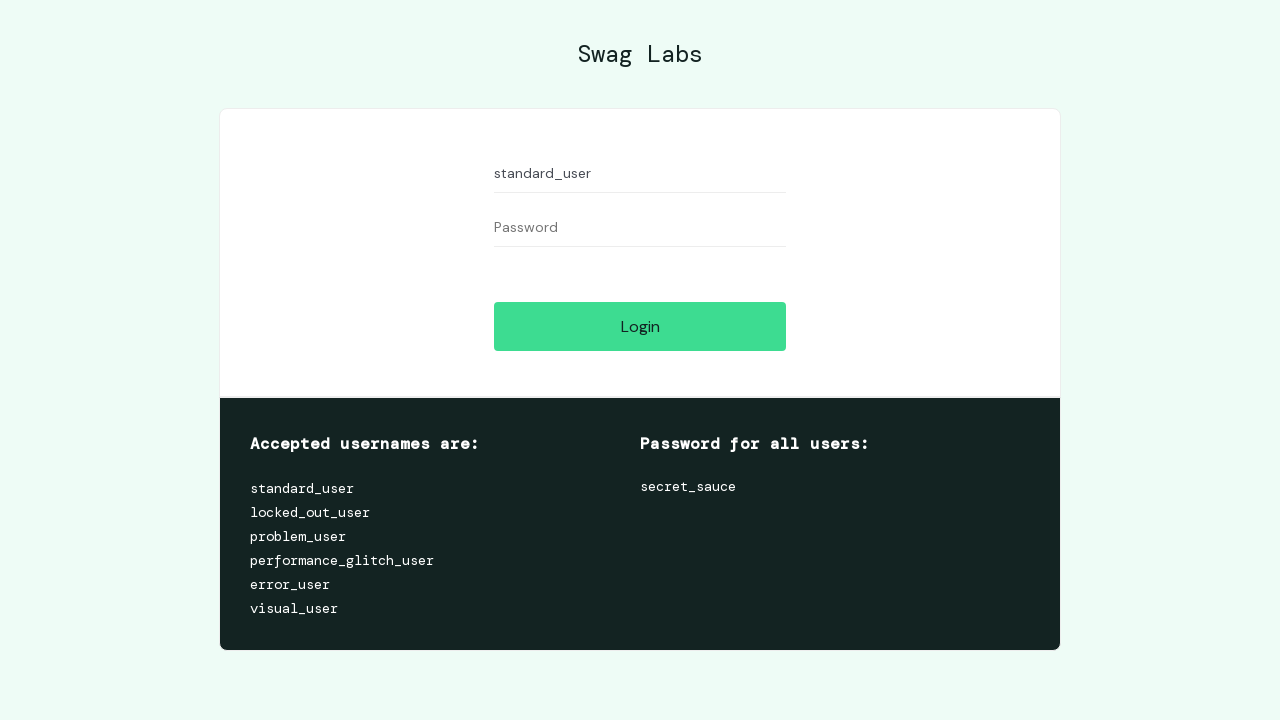

Clicked login button at (640, 326) on xpath=//input[@id="login-button"]
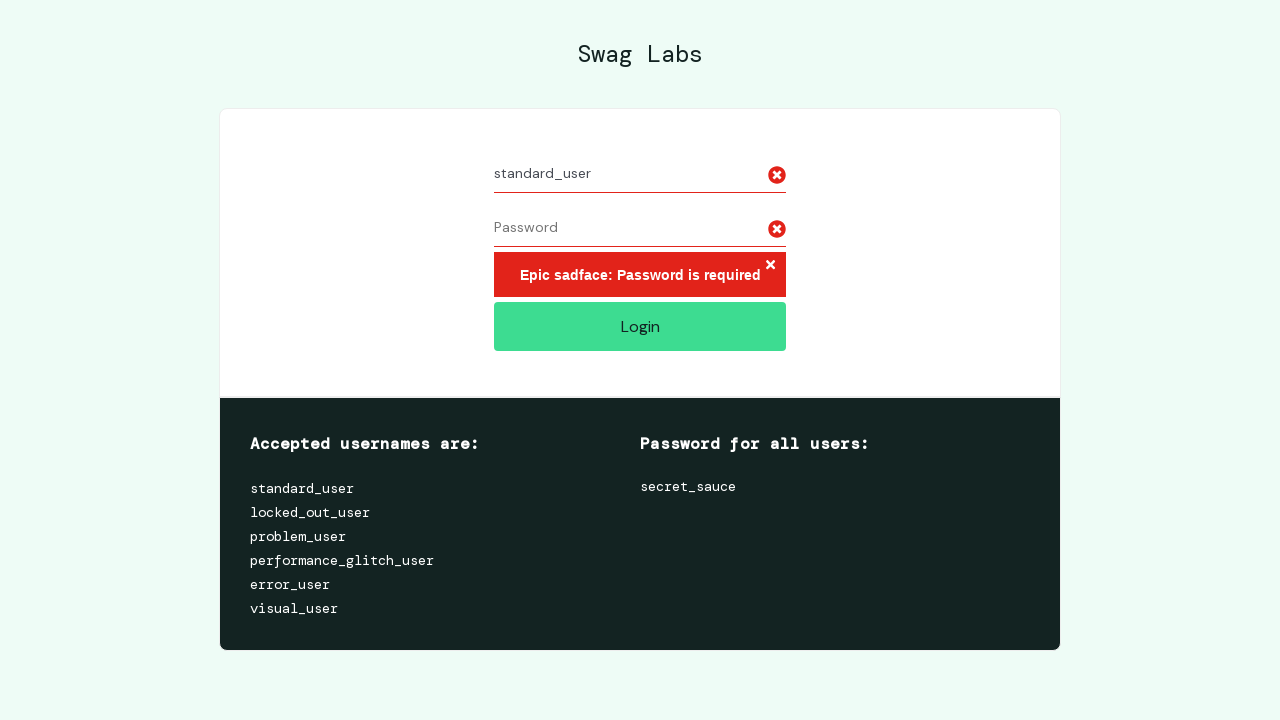

Located error message element
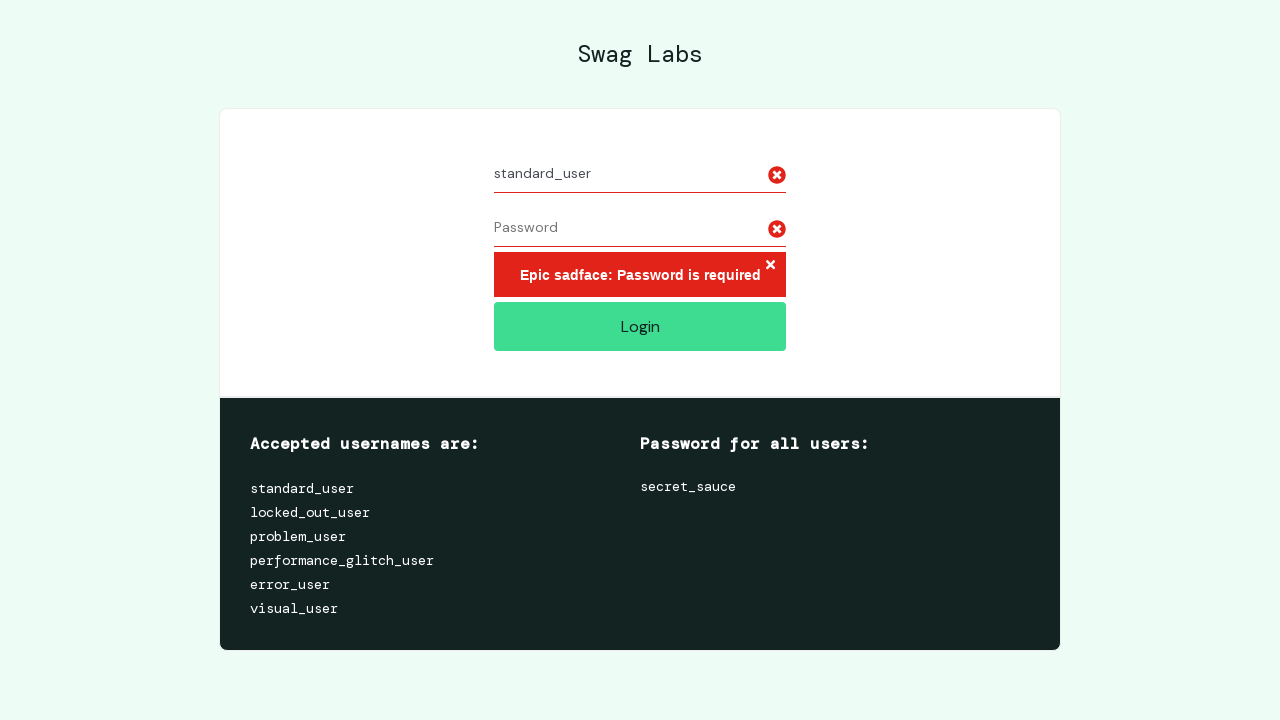

Verified error message 'Epic sadface: Password is required' is displayed
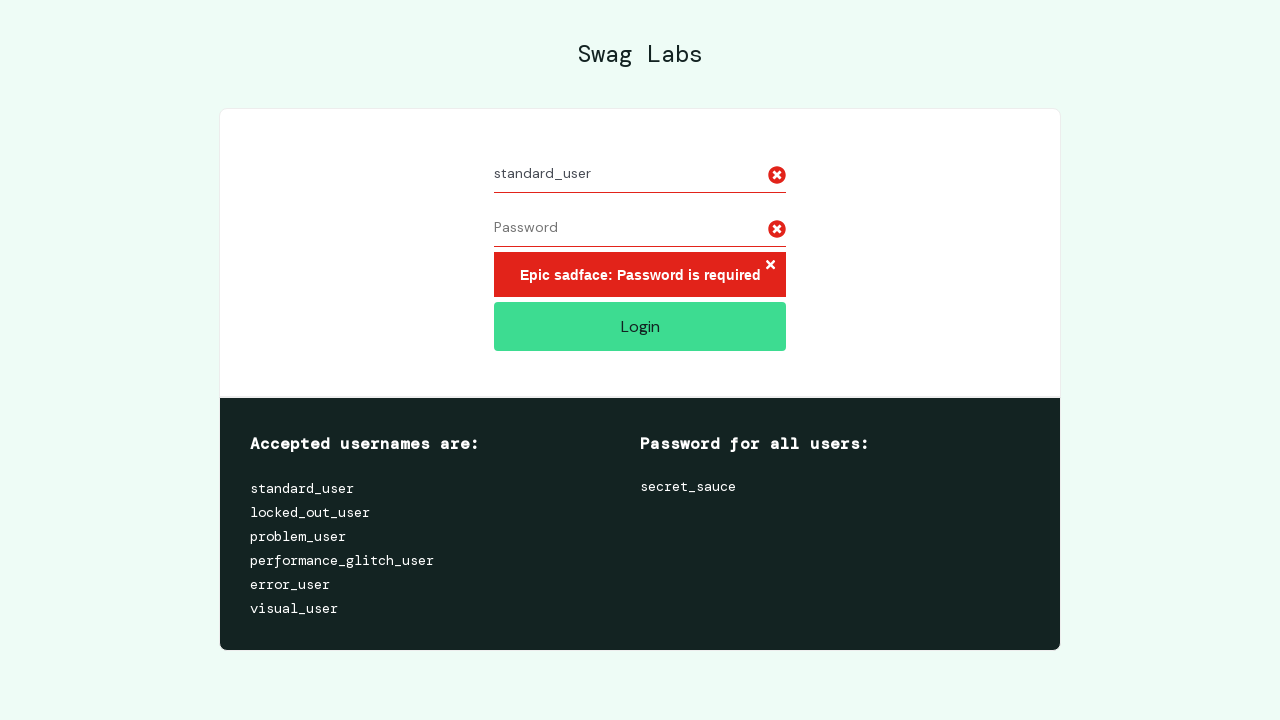

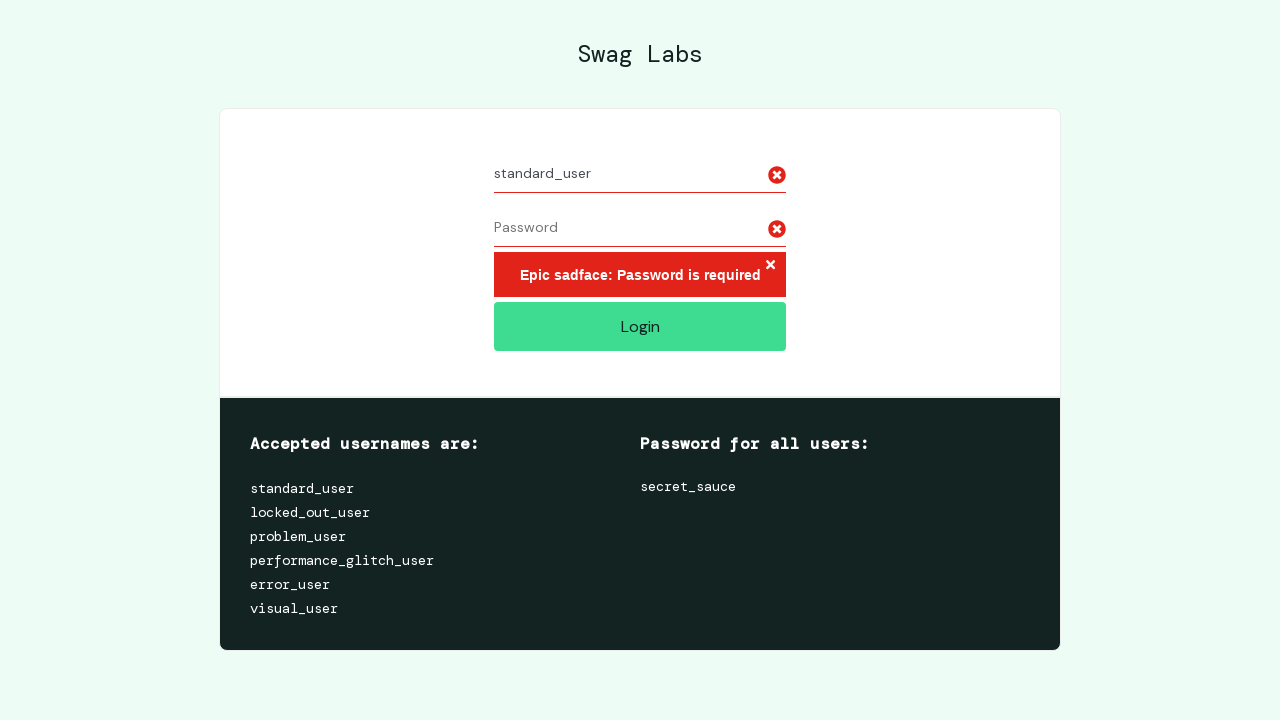